Scrolls down the page to find and click a specific element

Starting URL: https://pixlr.com/

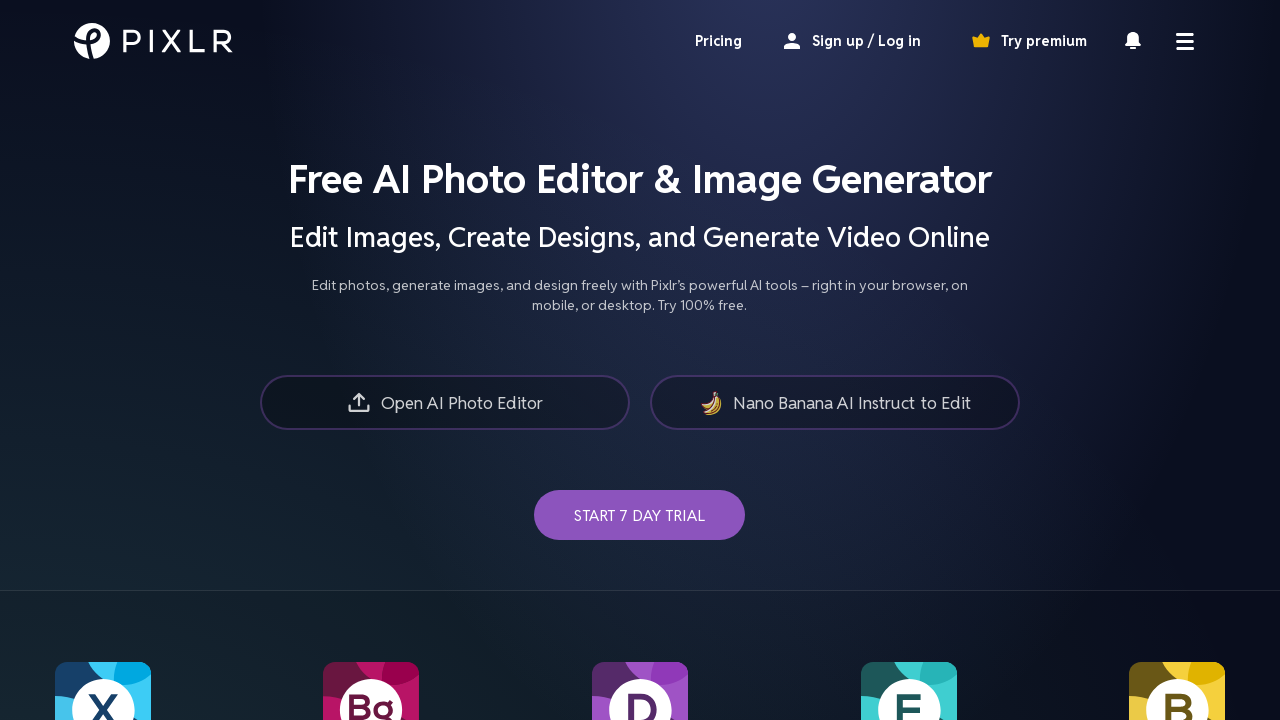

Located target element on page
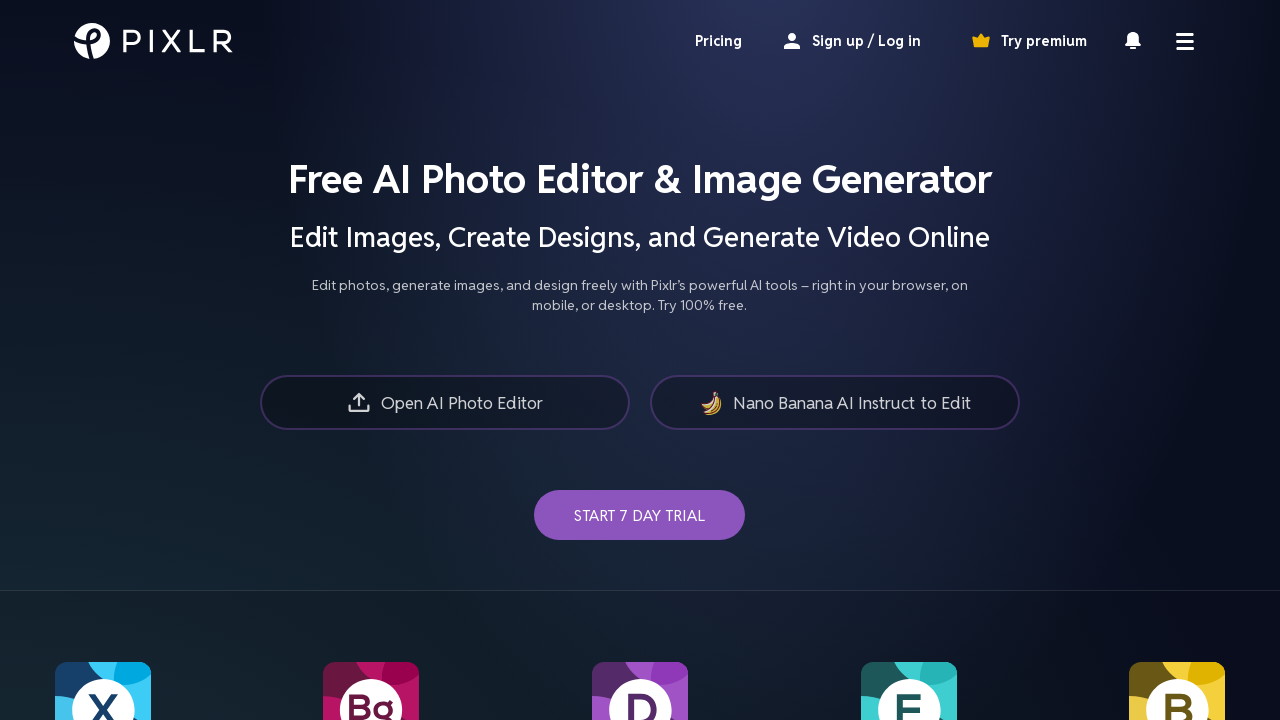

Clicked the target element found after scrolling at (122, 360) on xpath=/html/body/section[3]/div[2]/div[1]/a
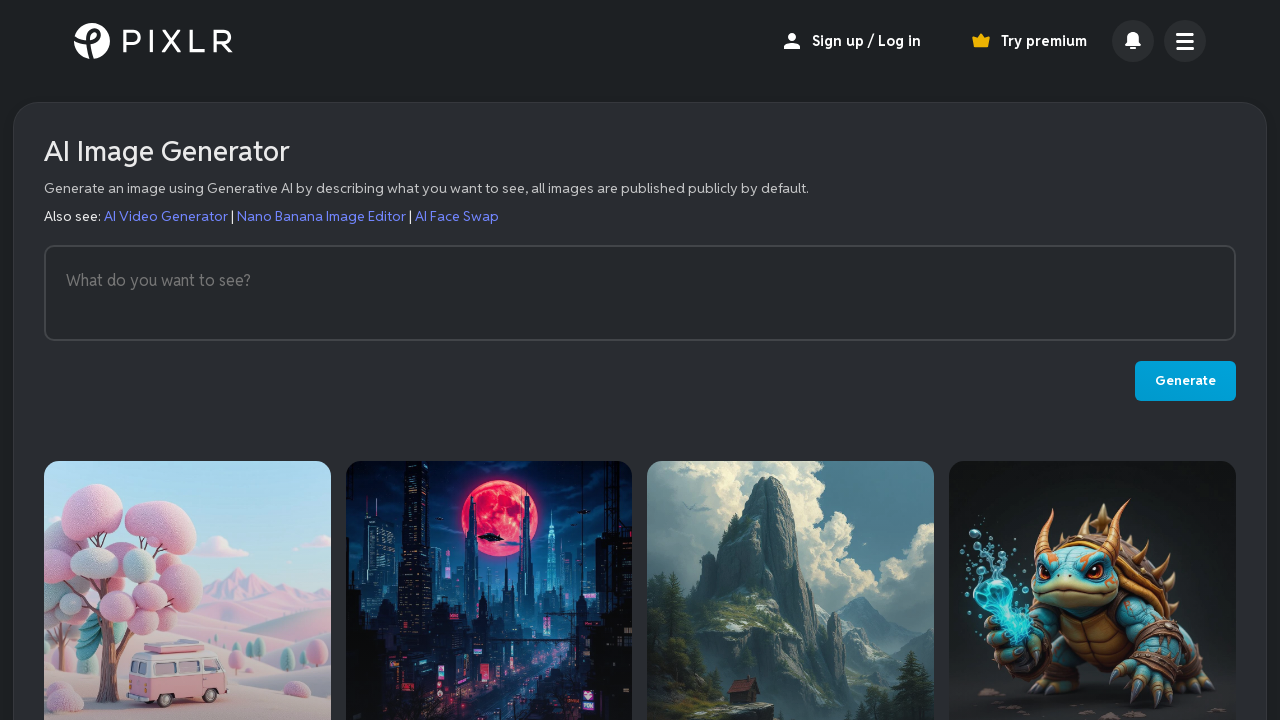

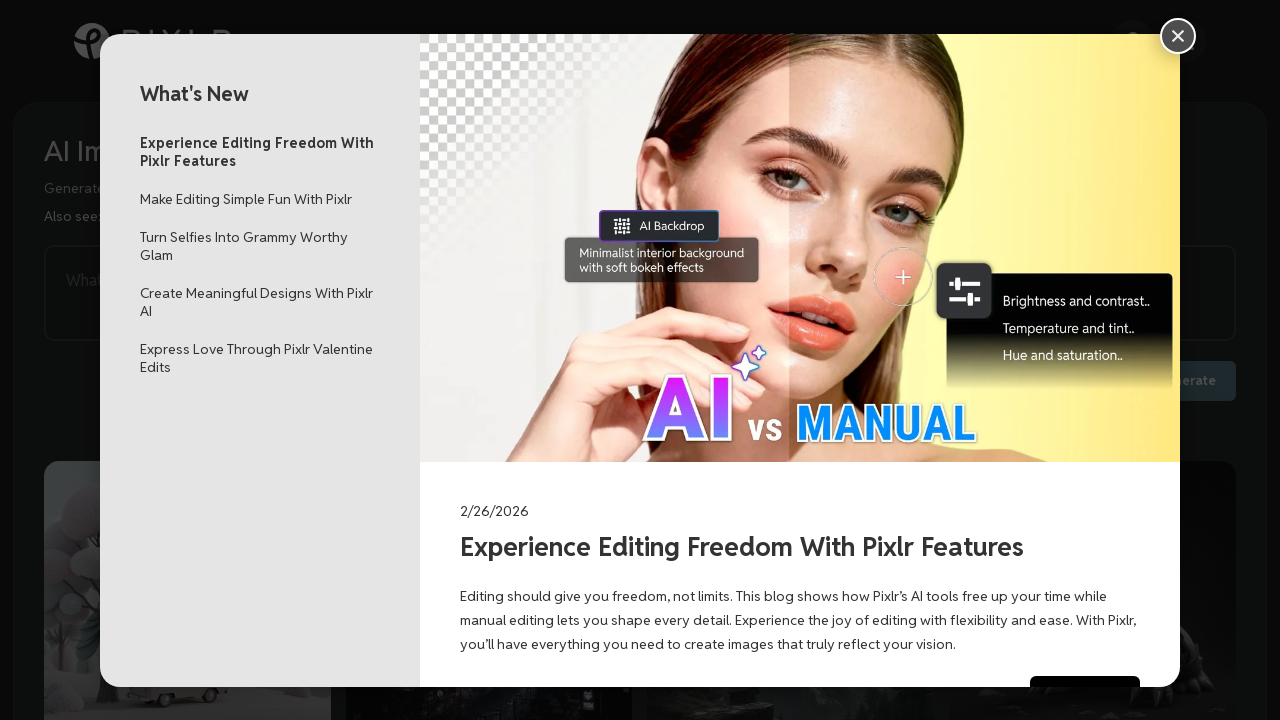